Tests nested frame navigation by switching to an inner frame and clicking a button within it

Starting URL: https://www.leafground.com/frame.xhtml

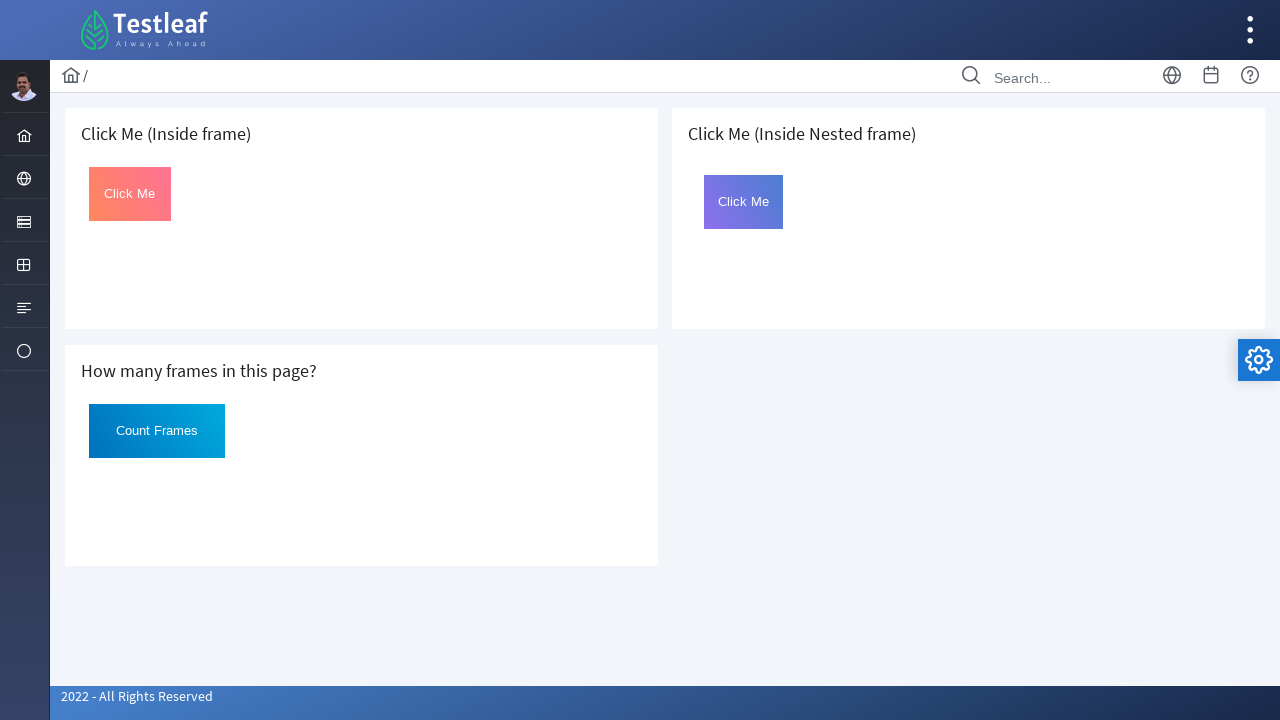

Located and switched to the third iframe (index 2)
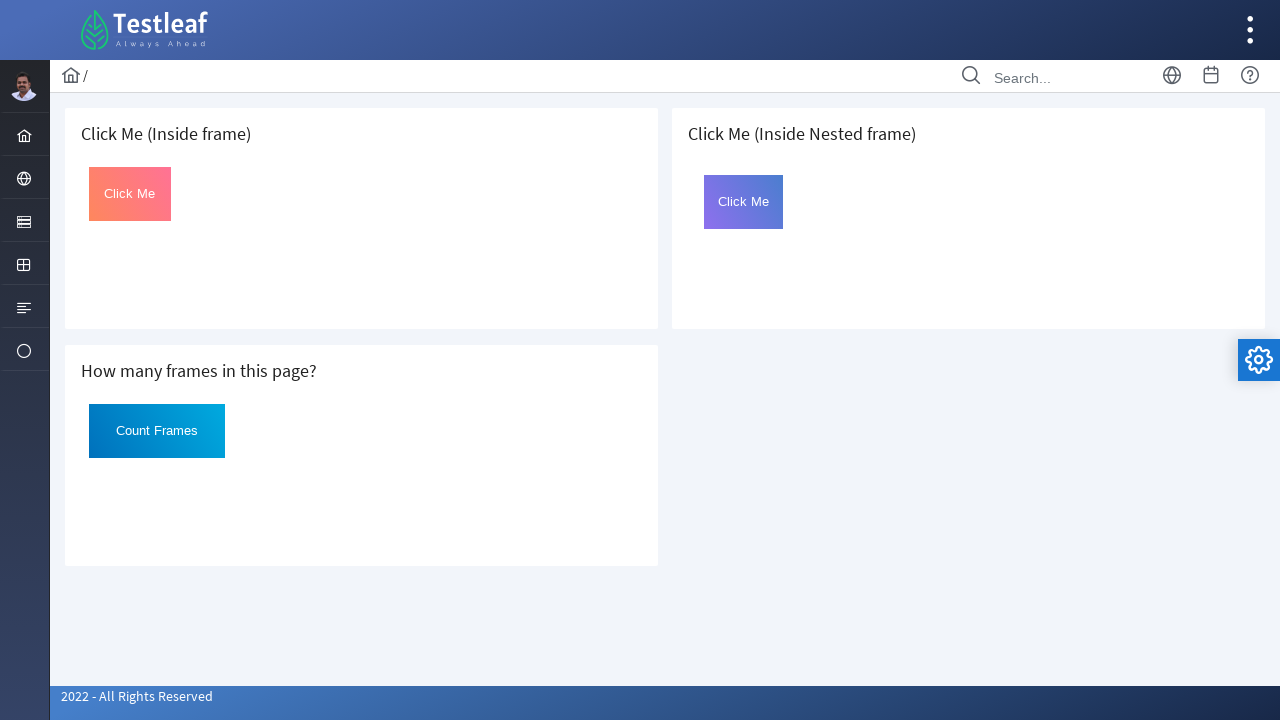

Located nested frame with id 'frame2' within the third iframe
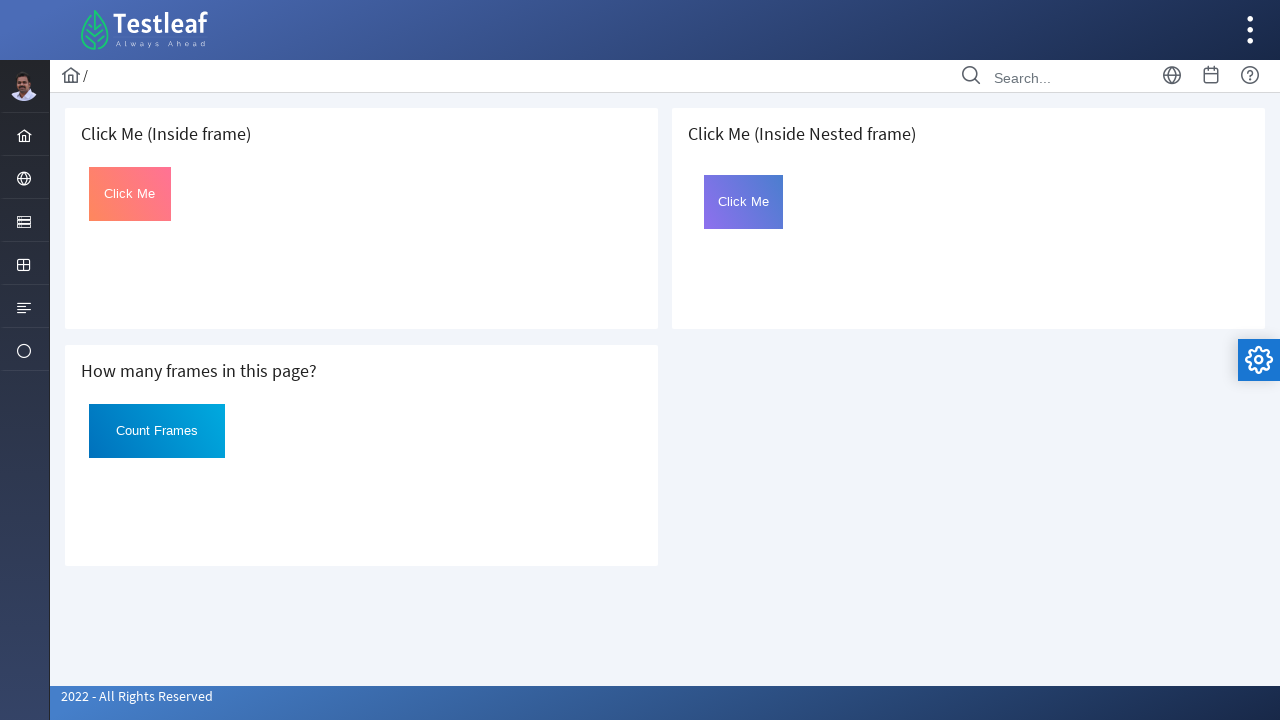

Clicked the button with id 'Click' inside the nested frame at (744, 202) on iframe >> nth=2 >> internal:control=enter-frame >> iframe[id='frame2'] >> intern
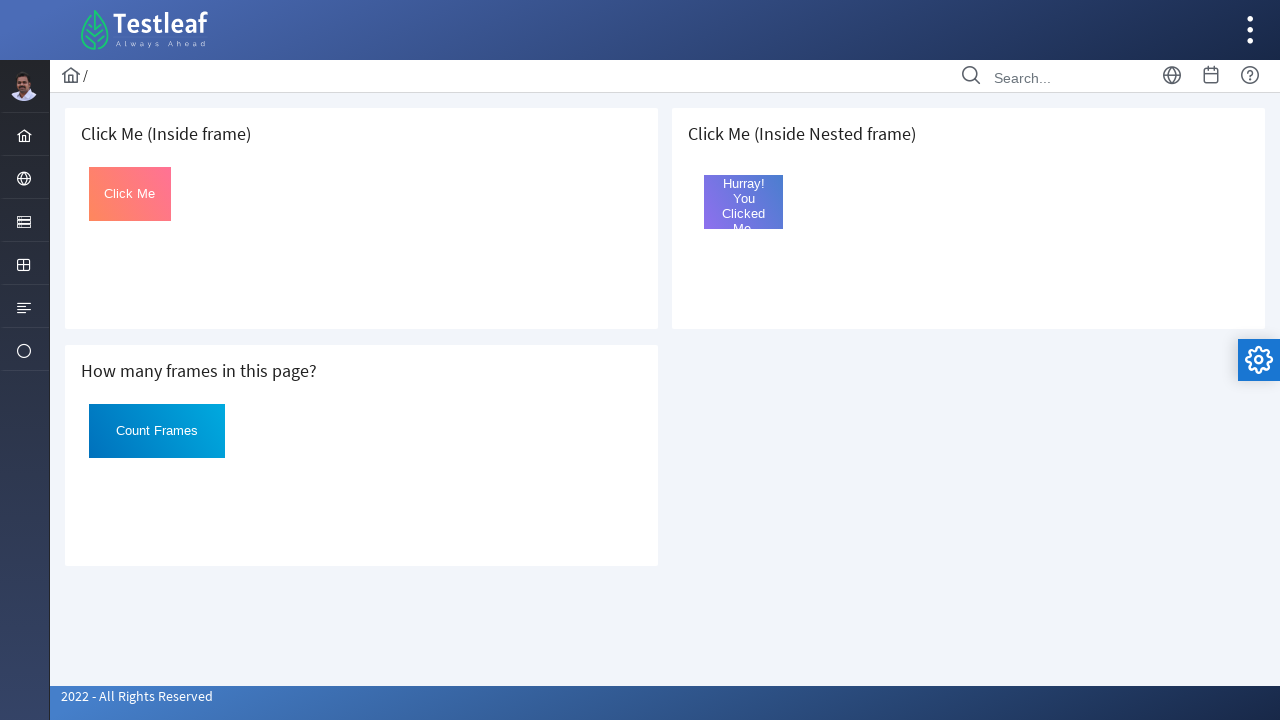

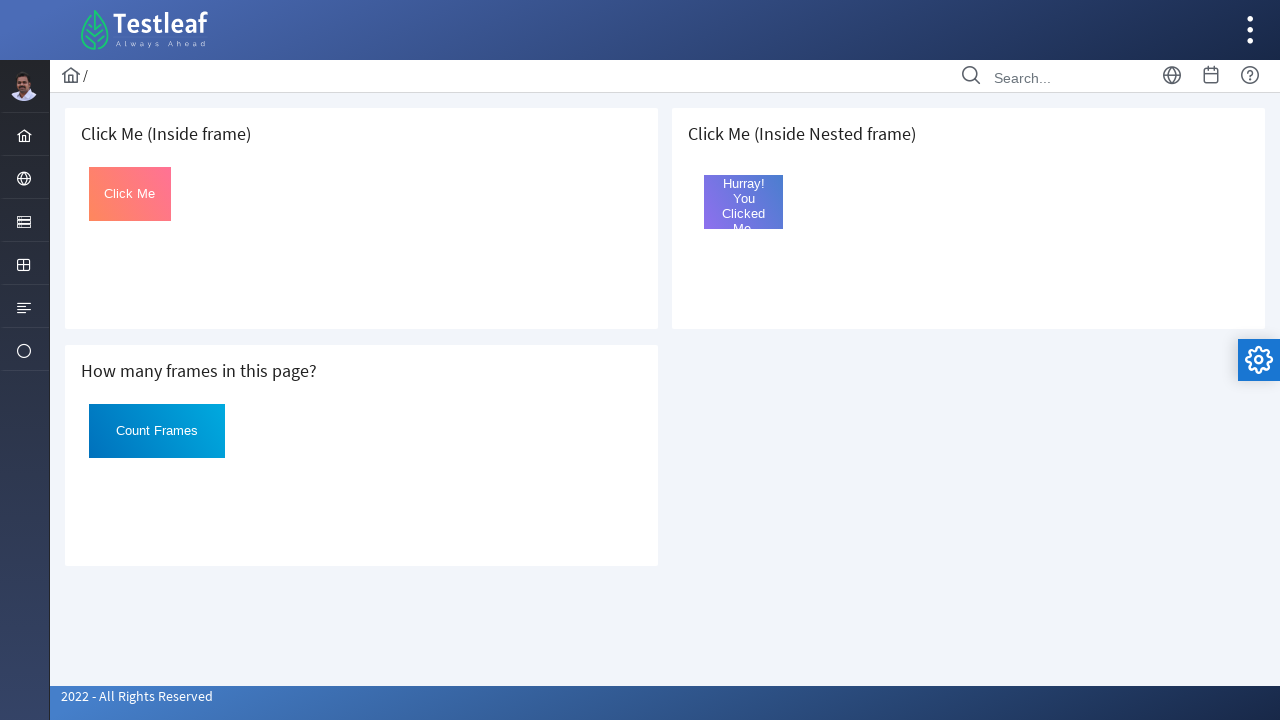